Tests window handling by clicking help link to open new tab, switching between tabs, and closing child window

Starting URL: http://accounts.google.com/signup

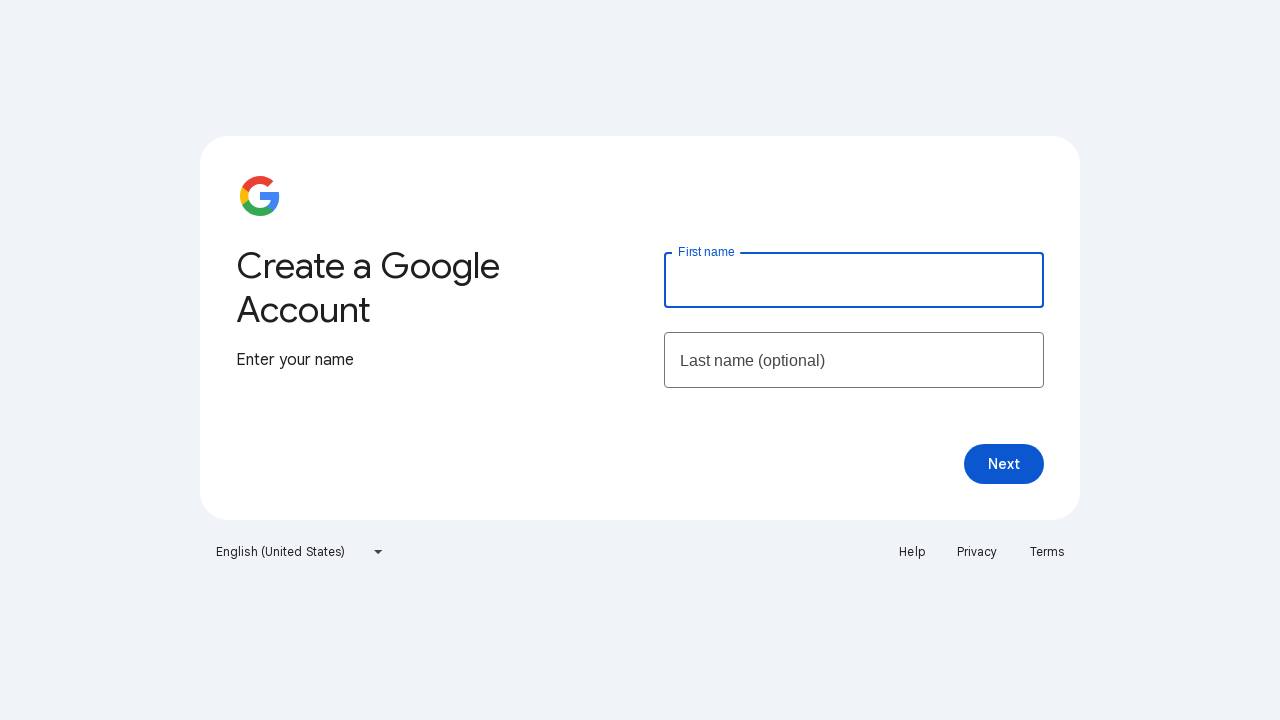

Clicked Help link to open new tab at (912, 552) on a:has-text('Help')
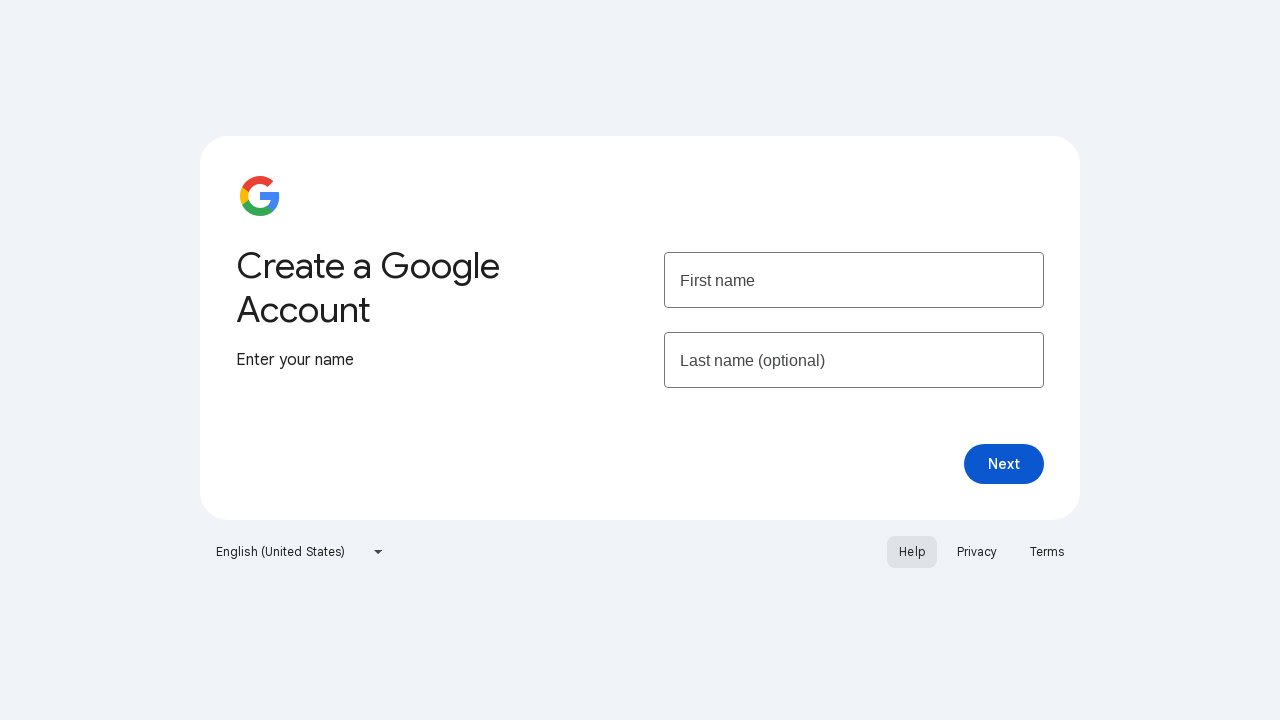

New tab opened and help_page object created
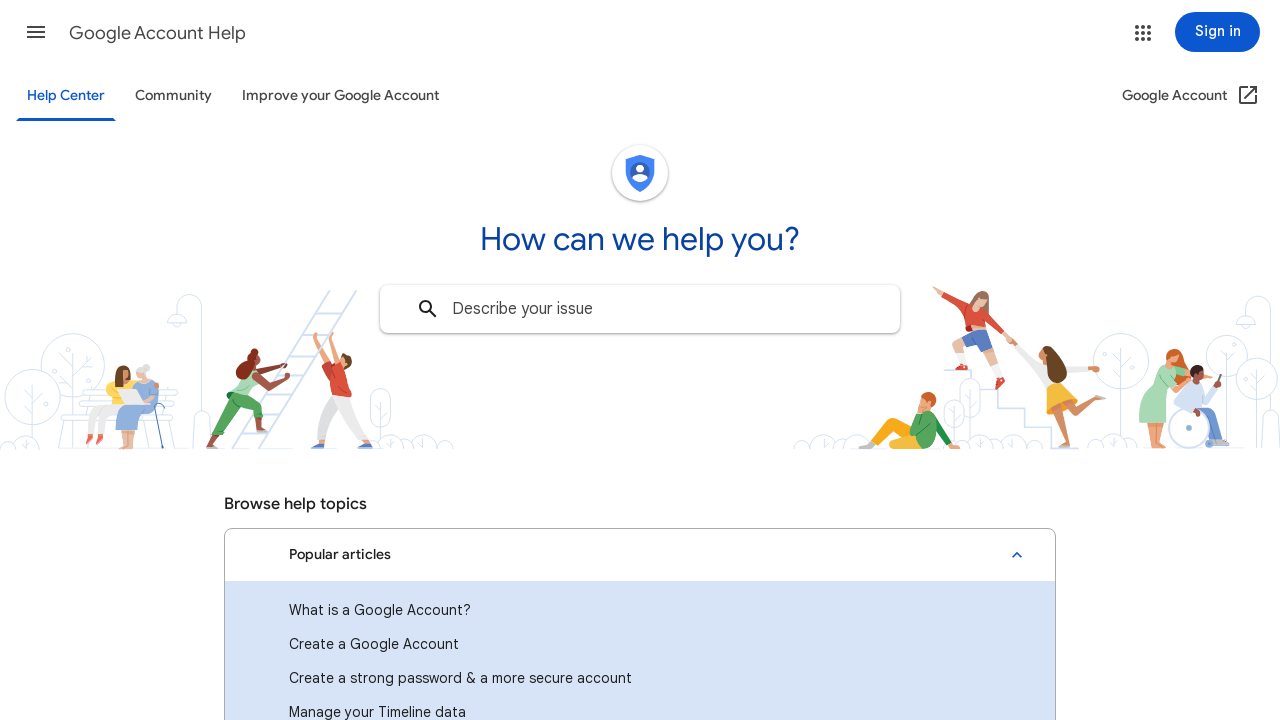

Switched focus to help page tab
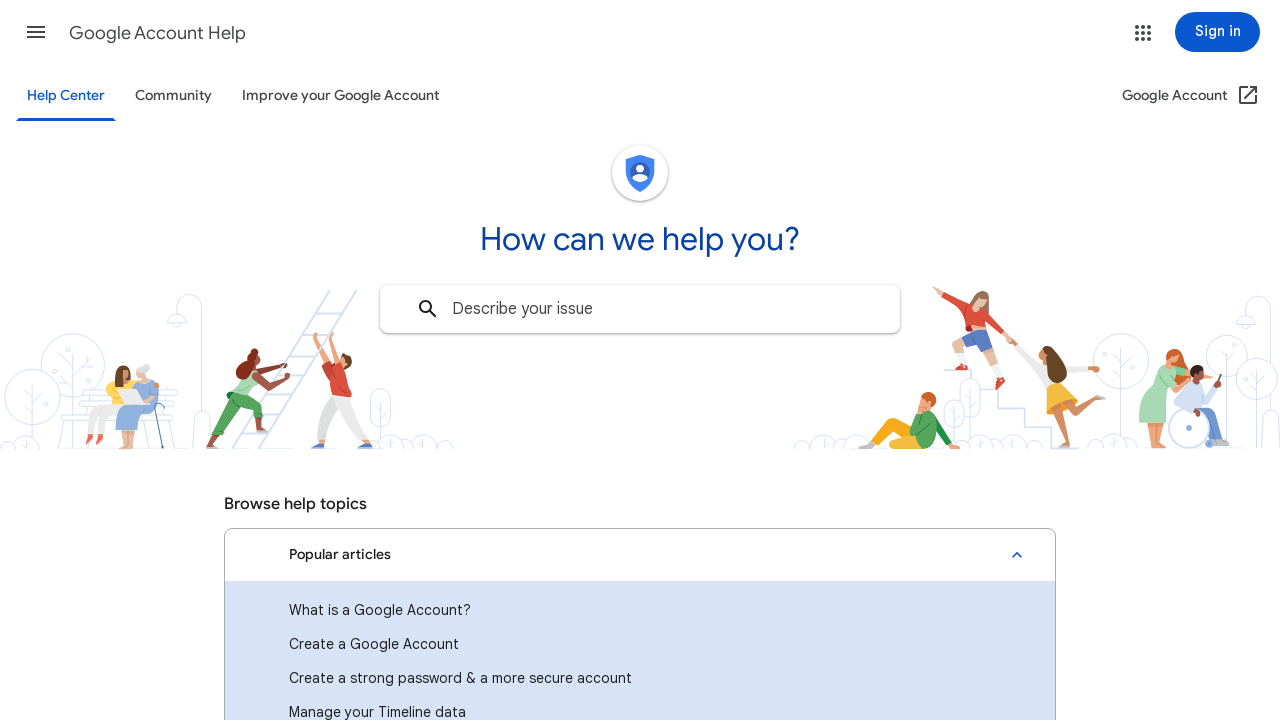

Closed help page tab
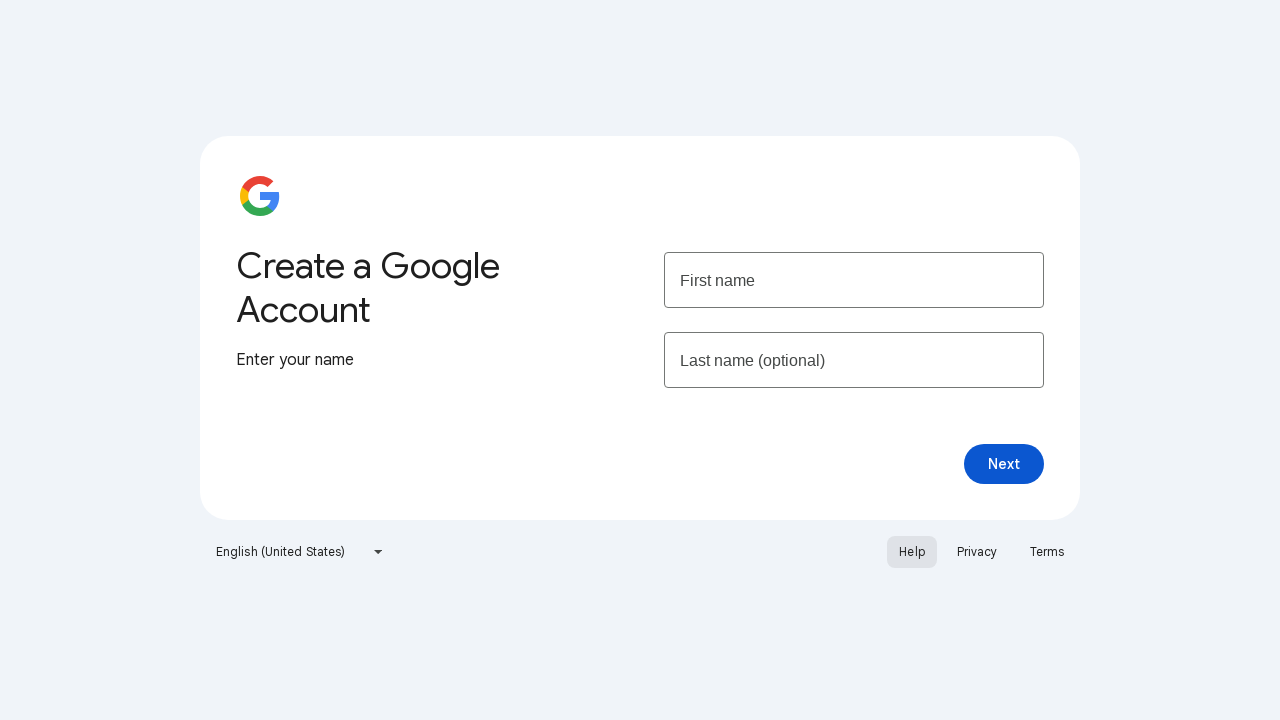

Clicked Help link again from main signup page at (912, 552) on a:has-text('Help')
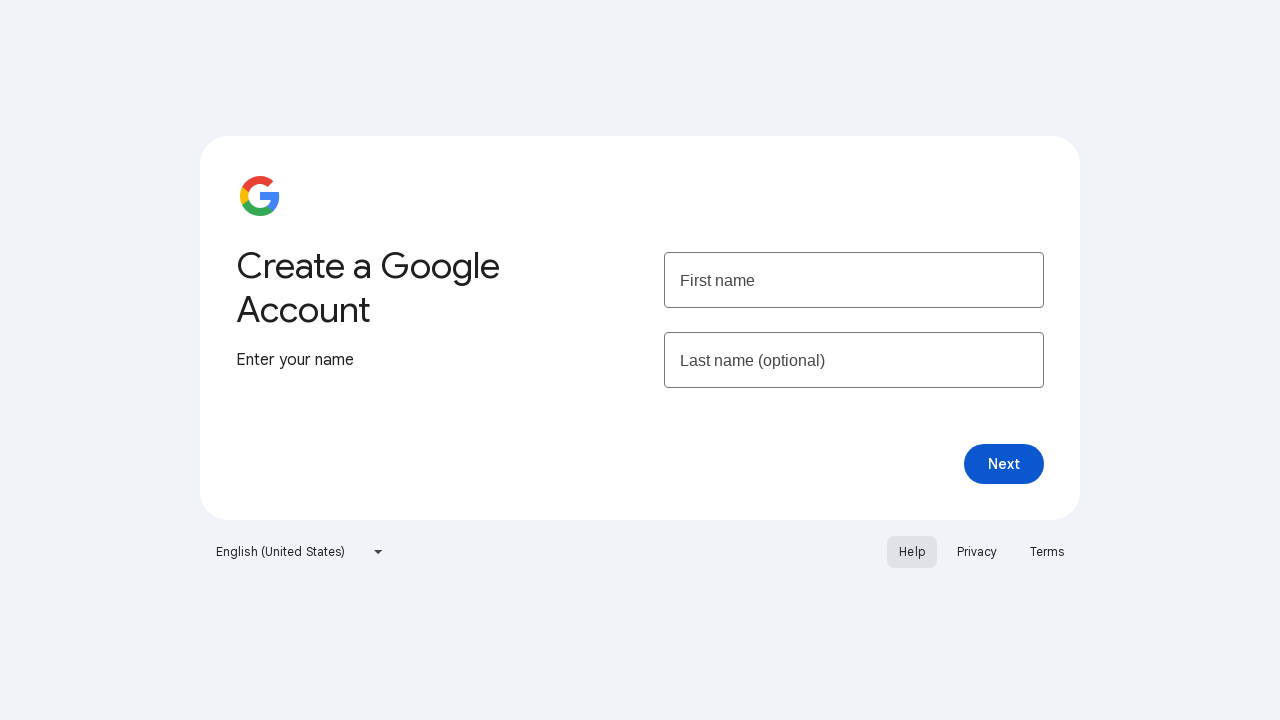

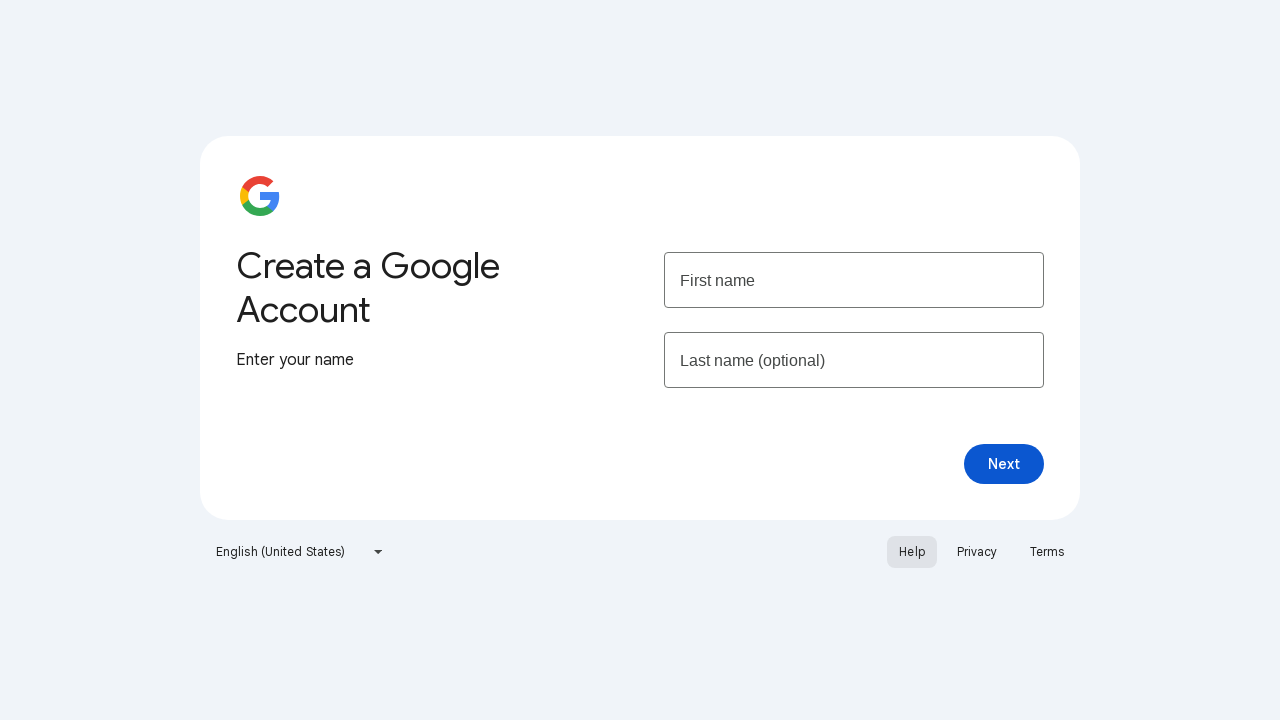